Tests a math challenge form by extracting a value, calculating the answer, filling the form, selecting checkboxes and radio buttons, and submitting

Starting URL: https://suninjuly.github.io/math.html

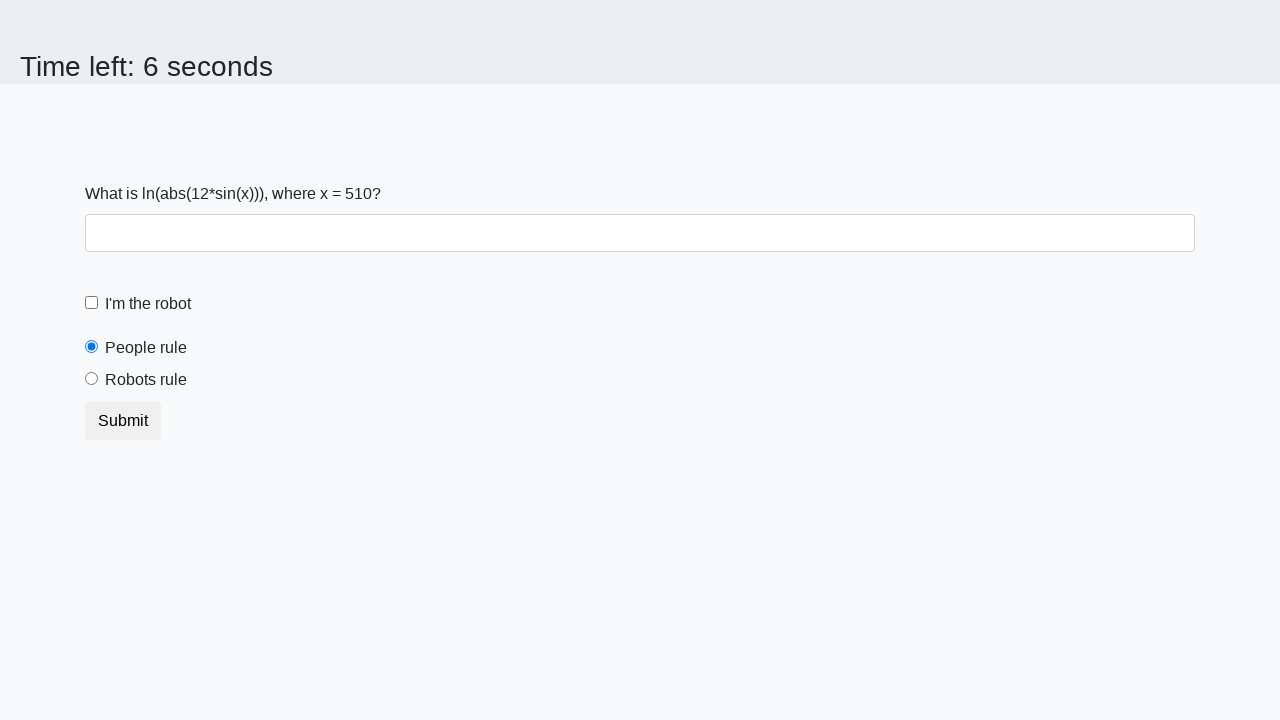

Located the input value element
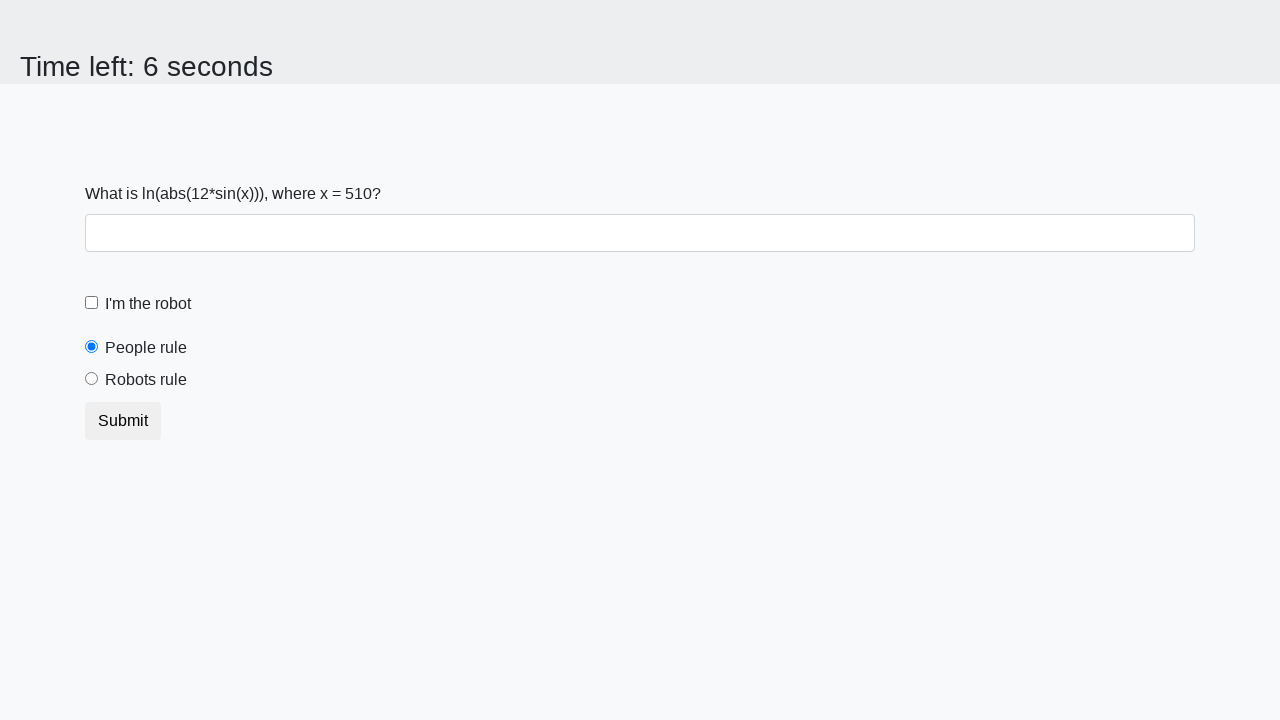

Extracted the value from the input element
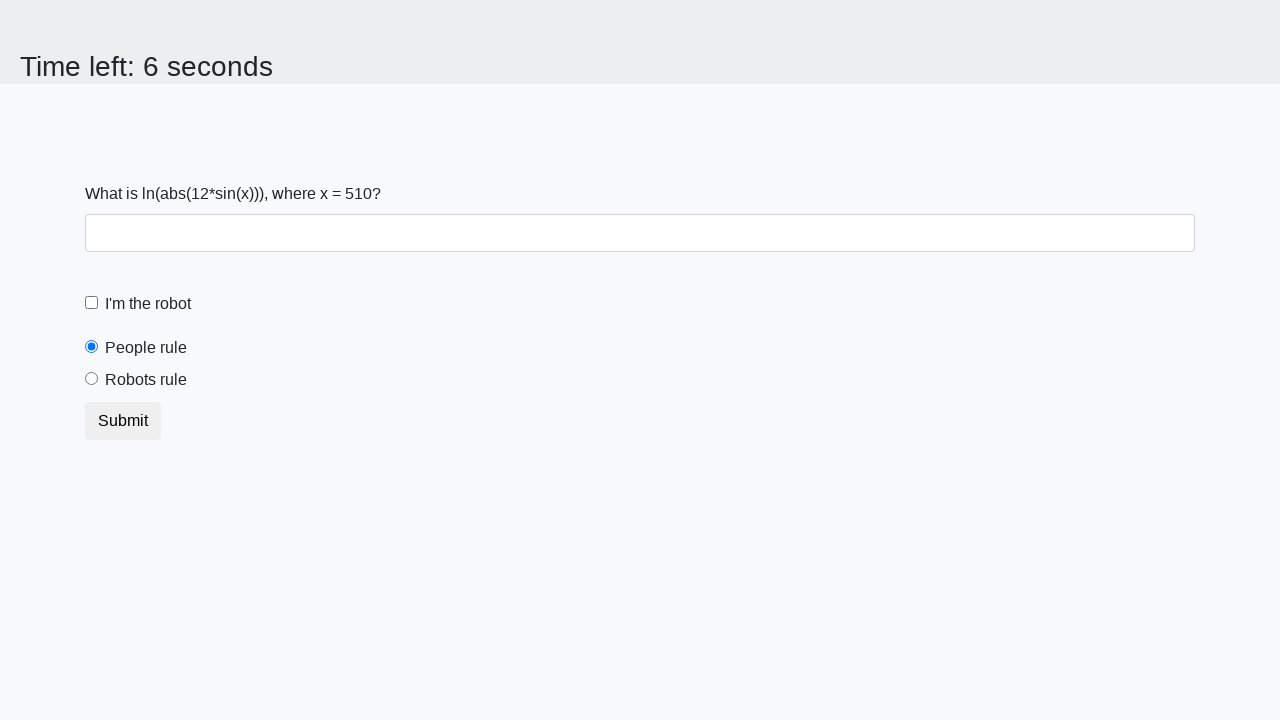

Calculated the answer using the math formula
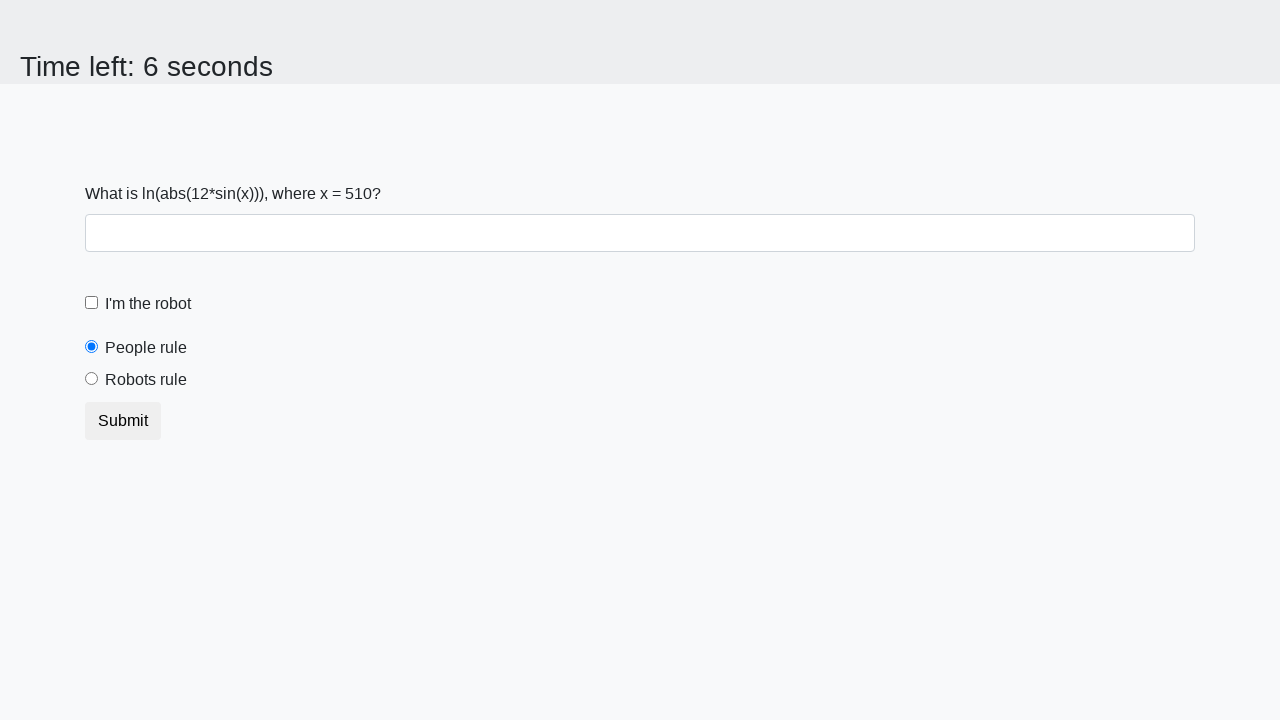

Filled the answer field with the calculated result on #answer
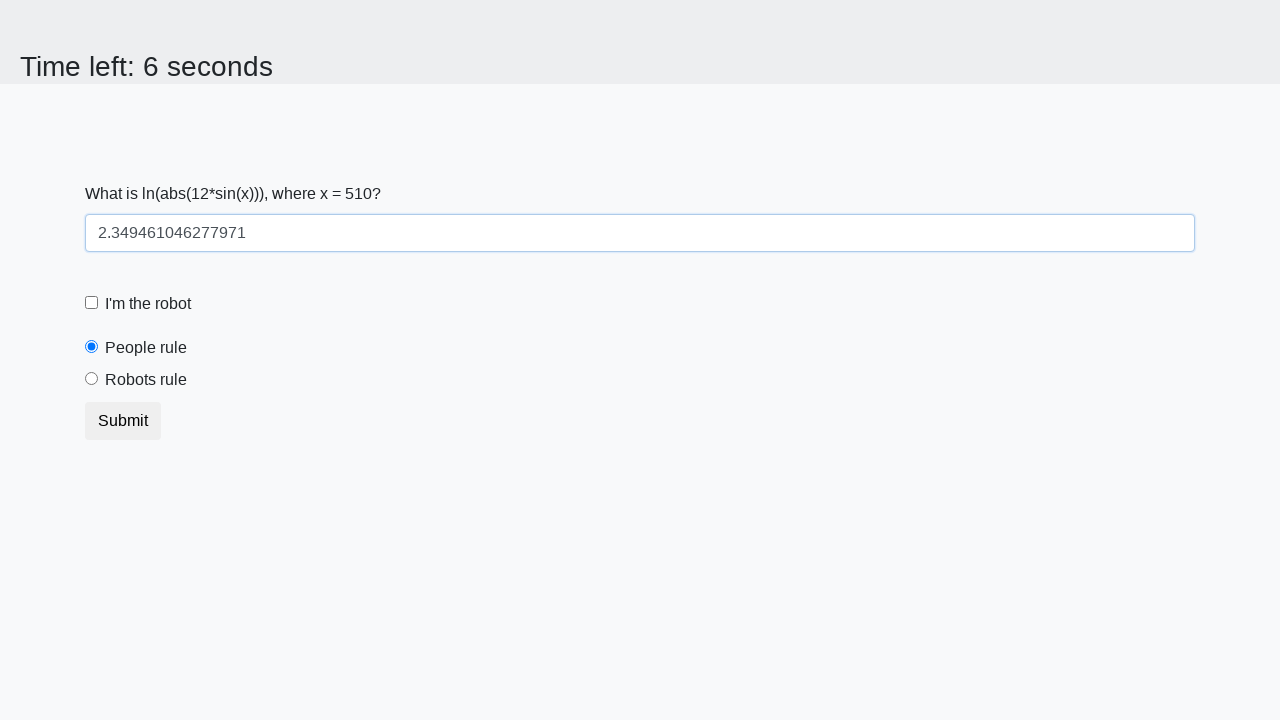

Clicked the robot checkbox at (92, 303) on #robotCheckbox
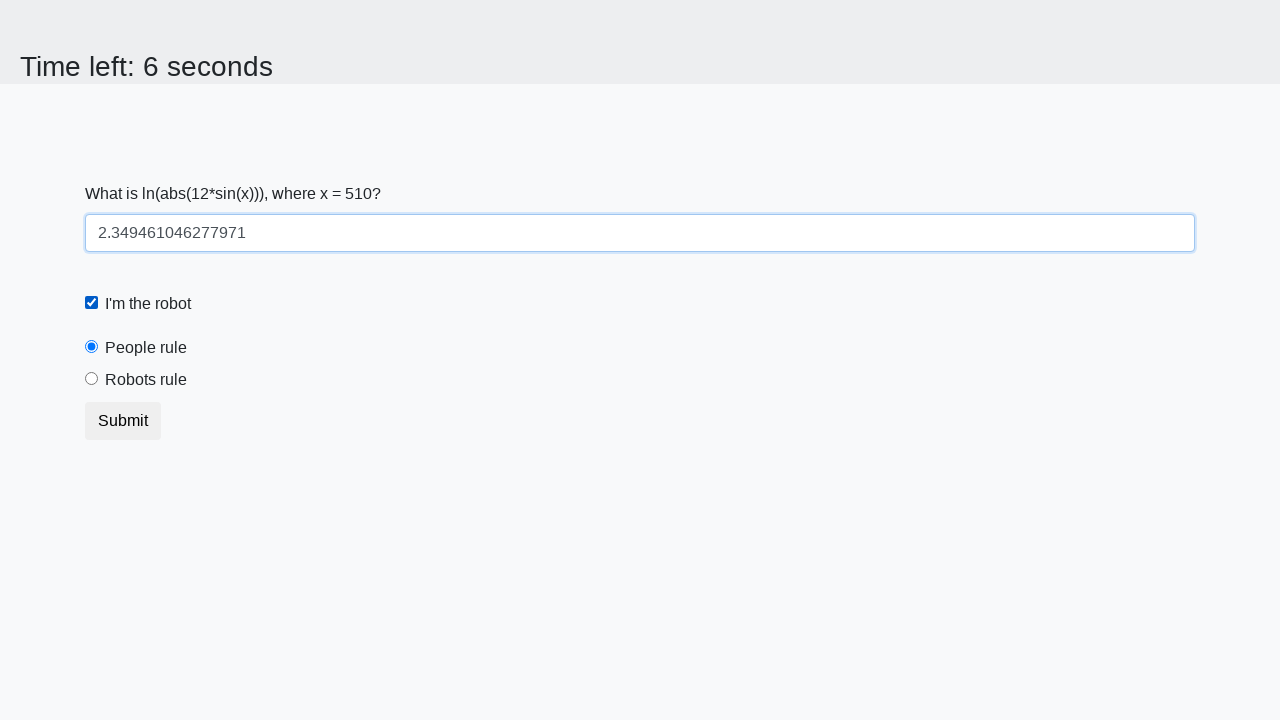

Selected the robot radio button at (92, 379) on #robotsRule
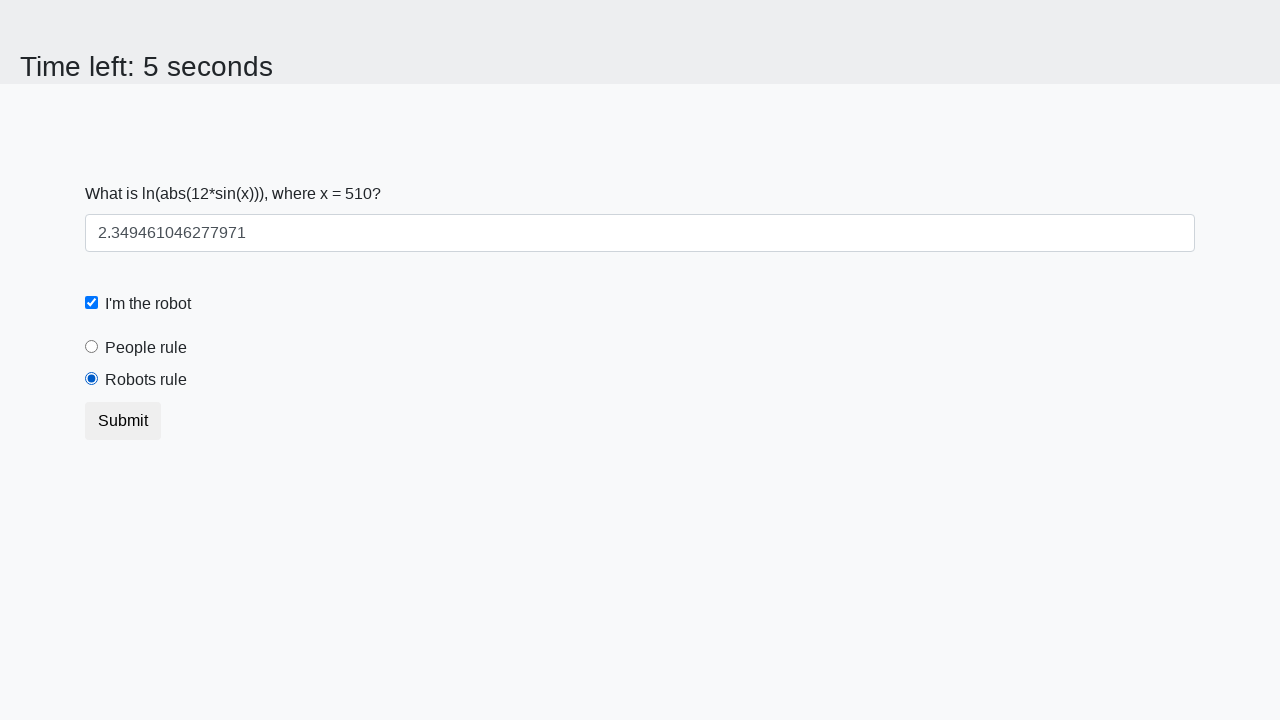

Clicked the submit button at (123, 421) on .btn
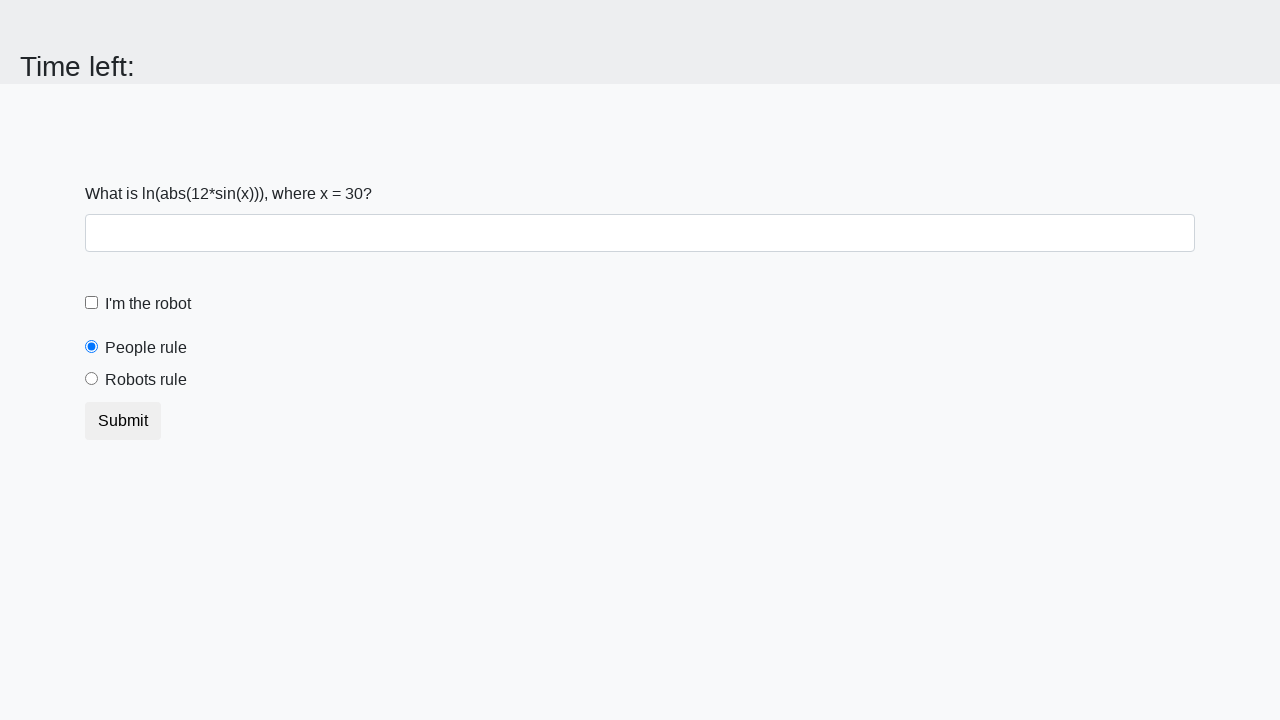

Waited for form submission to process
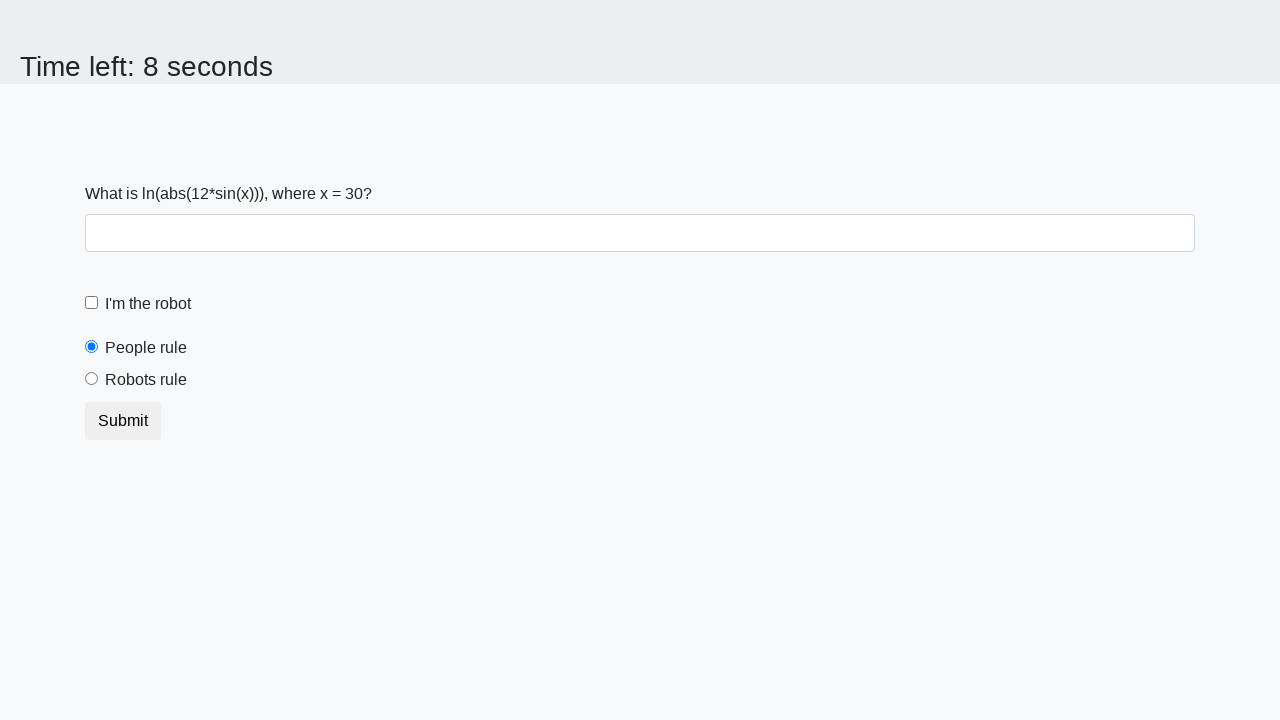

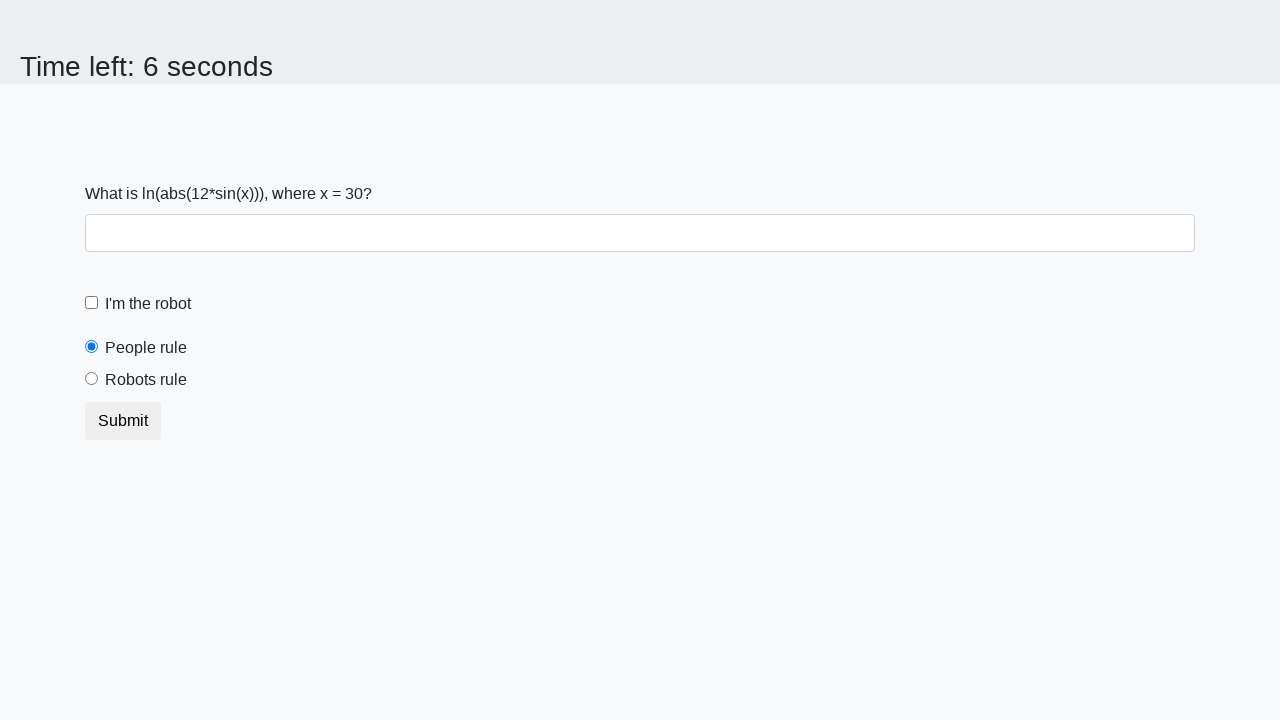